Solves a mathematical captcha by extracting a value from an element attribute, calculating a formula, and submitting the answer along with checkbox and radio button selections

Starting URL: http://suninjuly.github.io/get_attribute.html

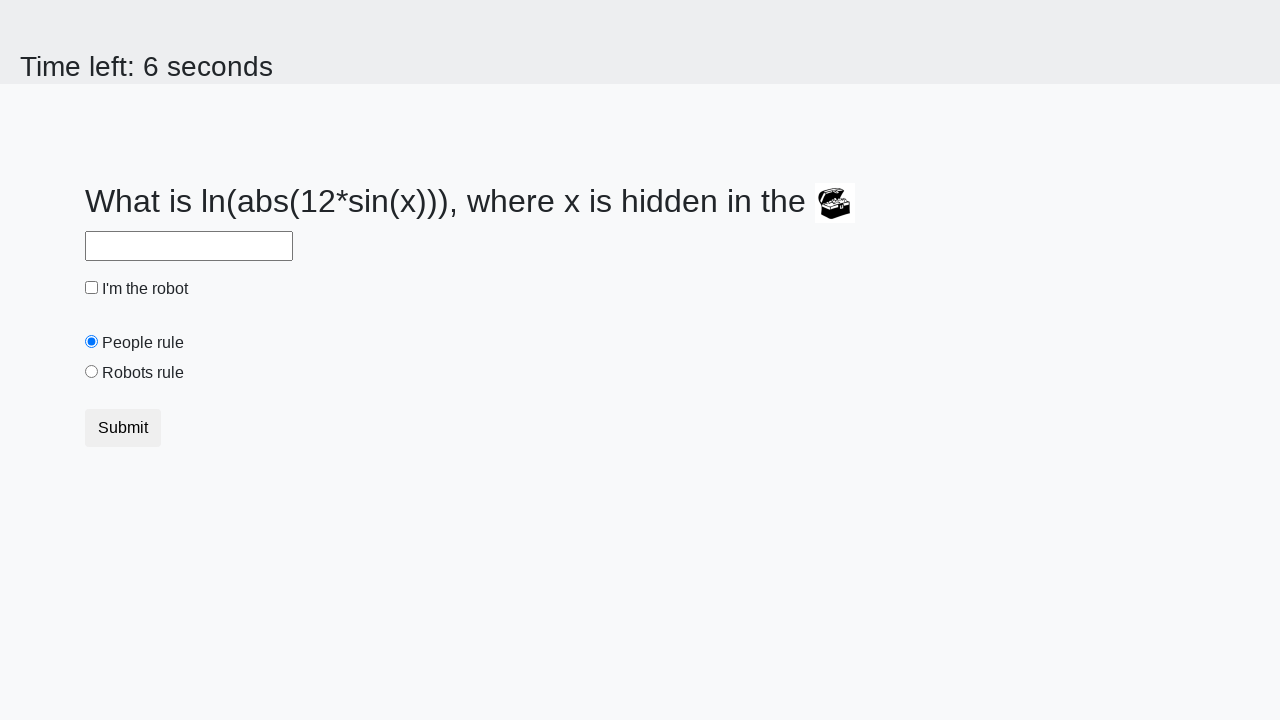

Located treasure element
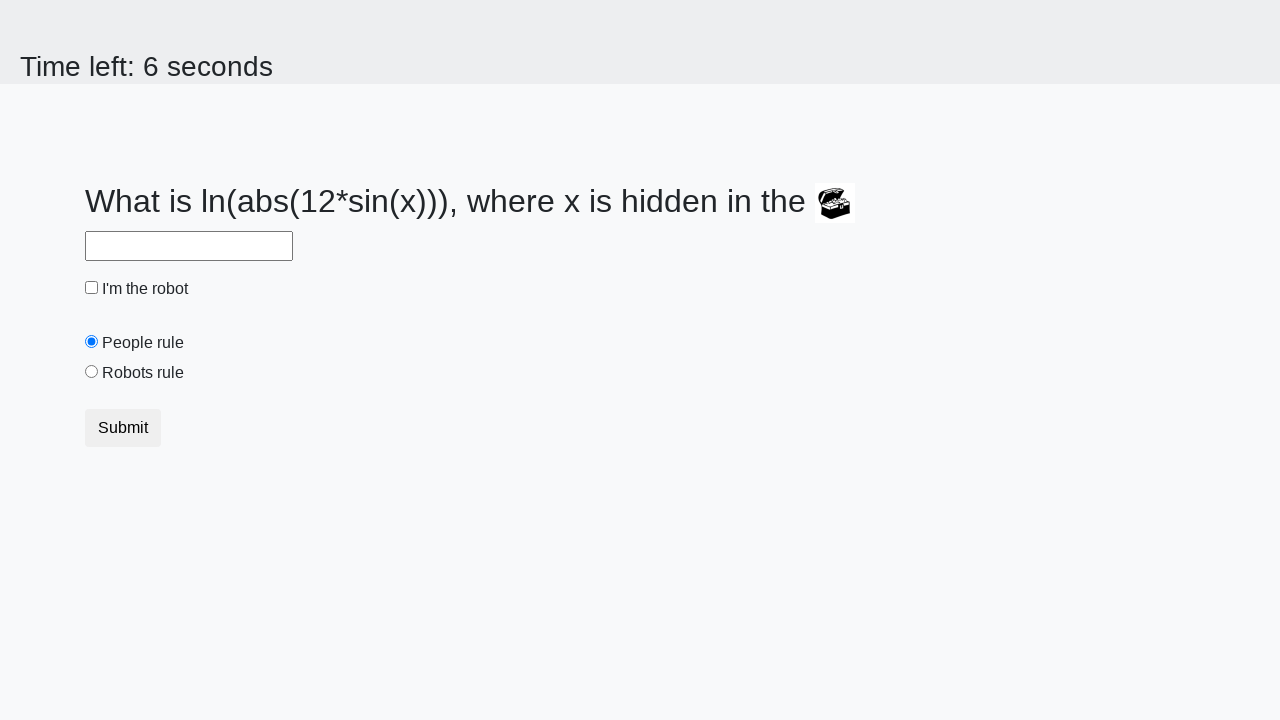

Extracted valuex attribute from treasure element
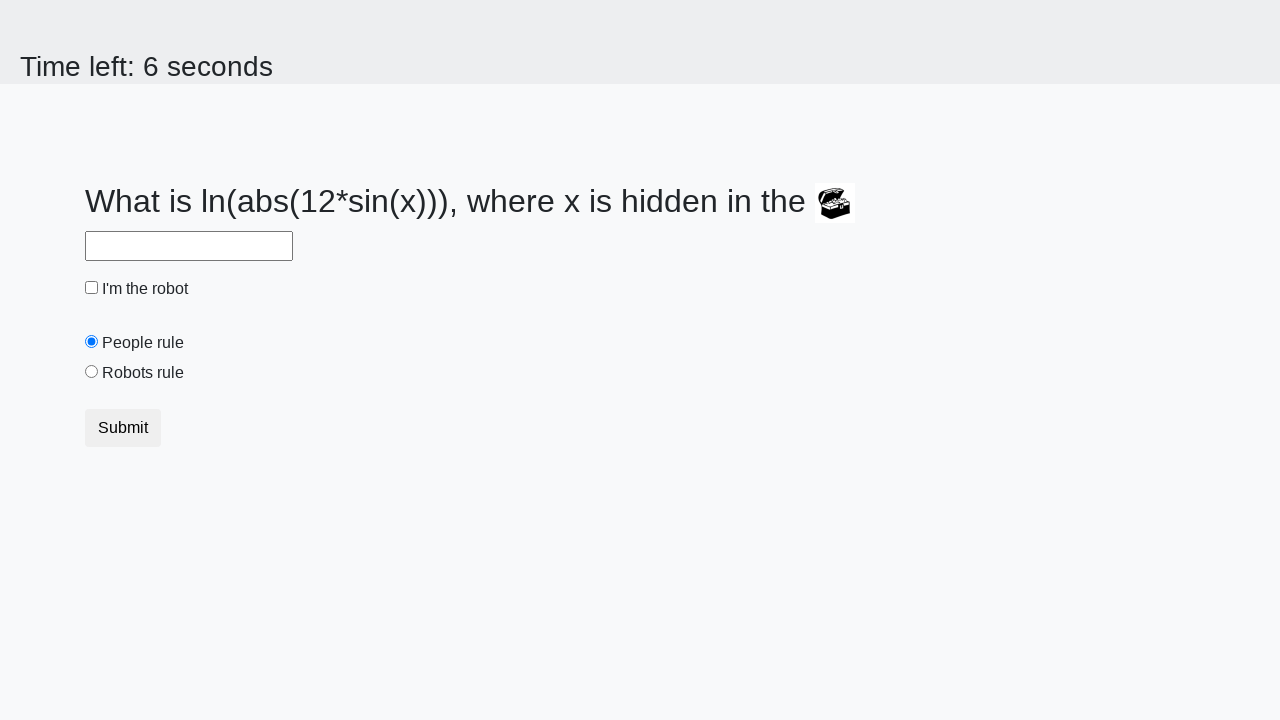

Converted attribute value to integer: 447
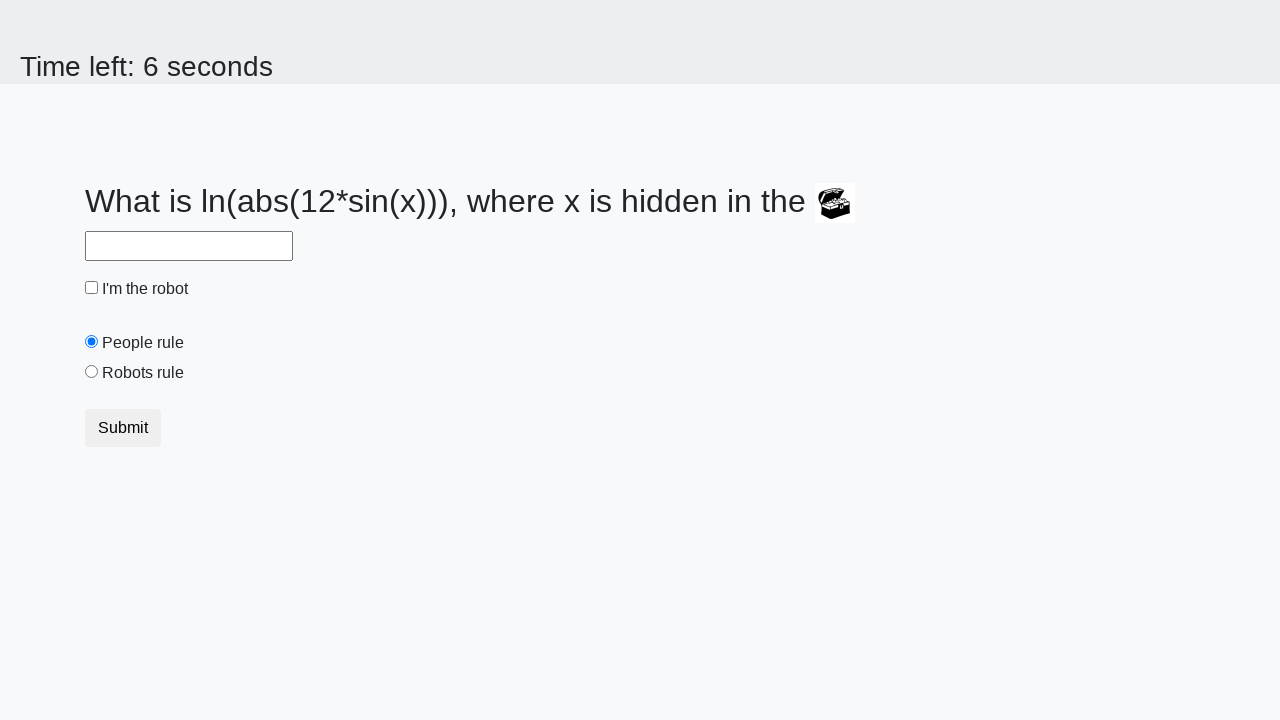

Calculated mathematical formula result: 2.235784755749145
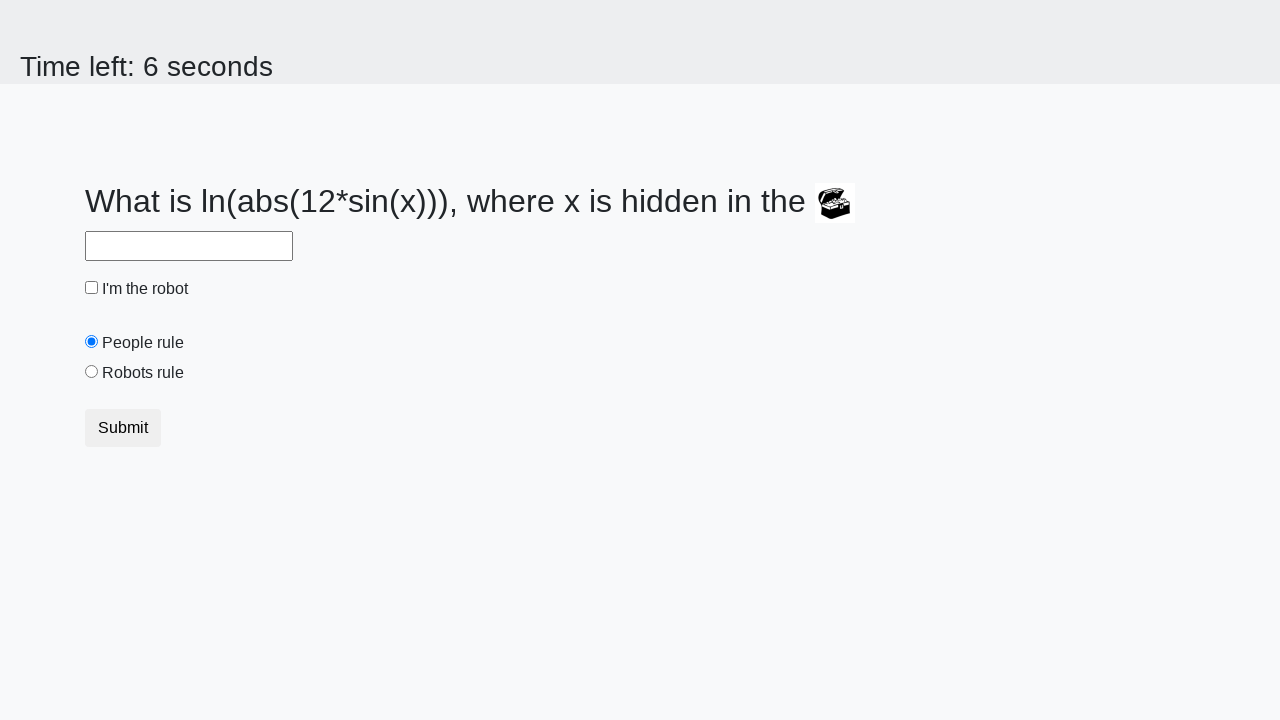

Filled answer field with calculated result on #answer
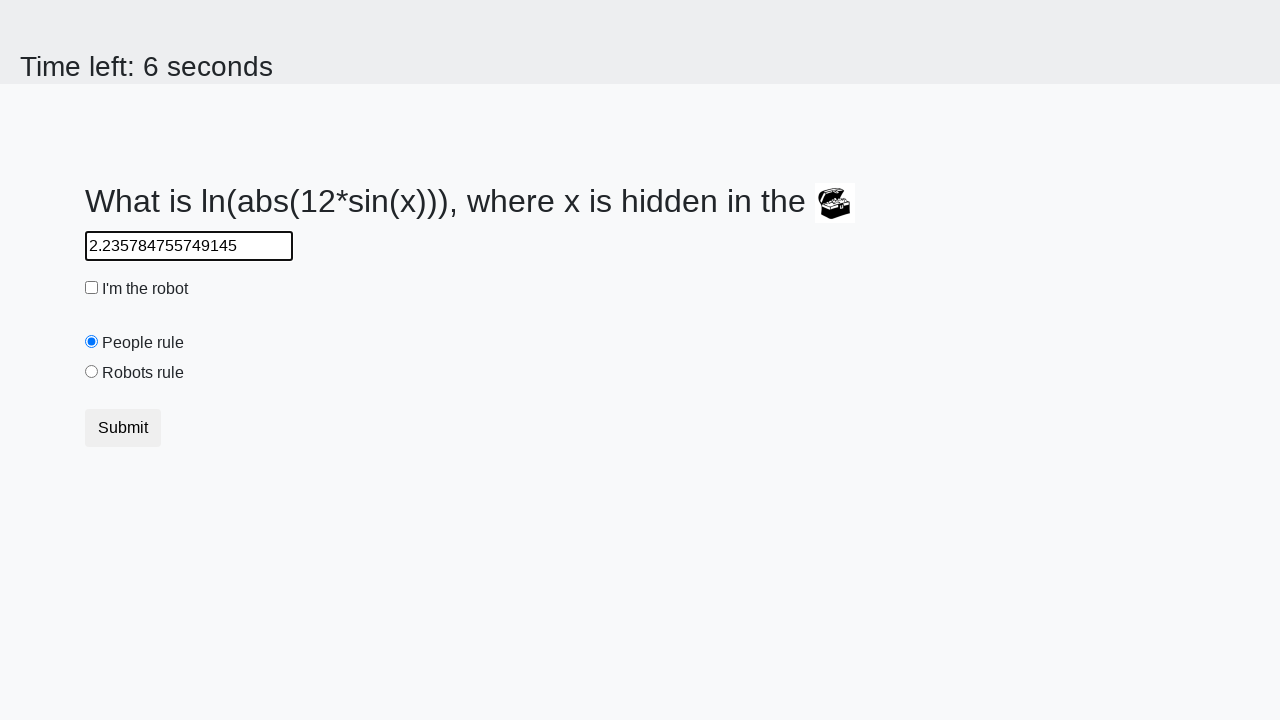

Checked the 'I'm the robot' checkbox at (92, 288) on #robotCheckbox
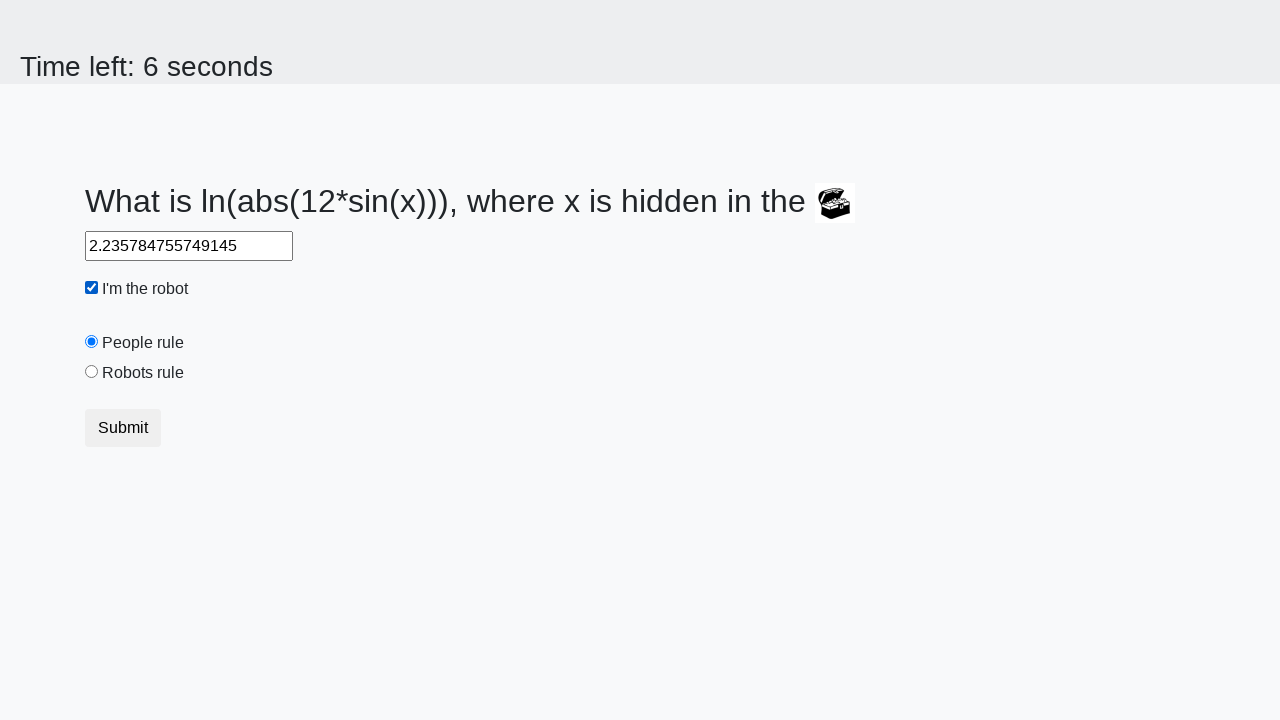

Selected 'Robots rule!' radio button at (92, 372) on #robotsRule
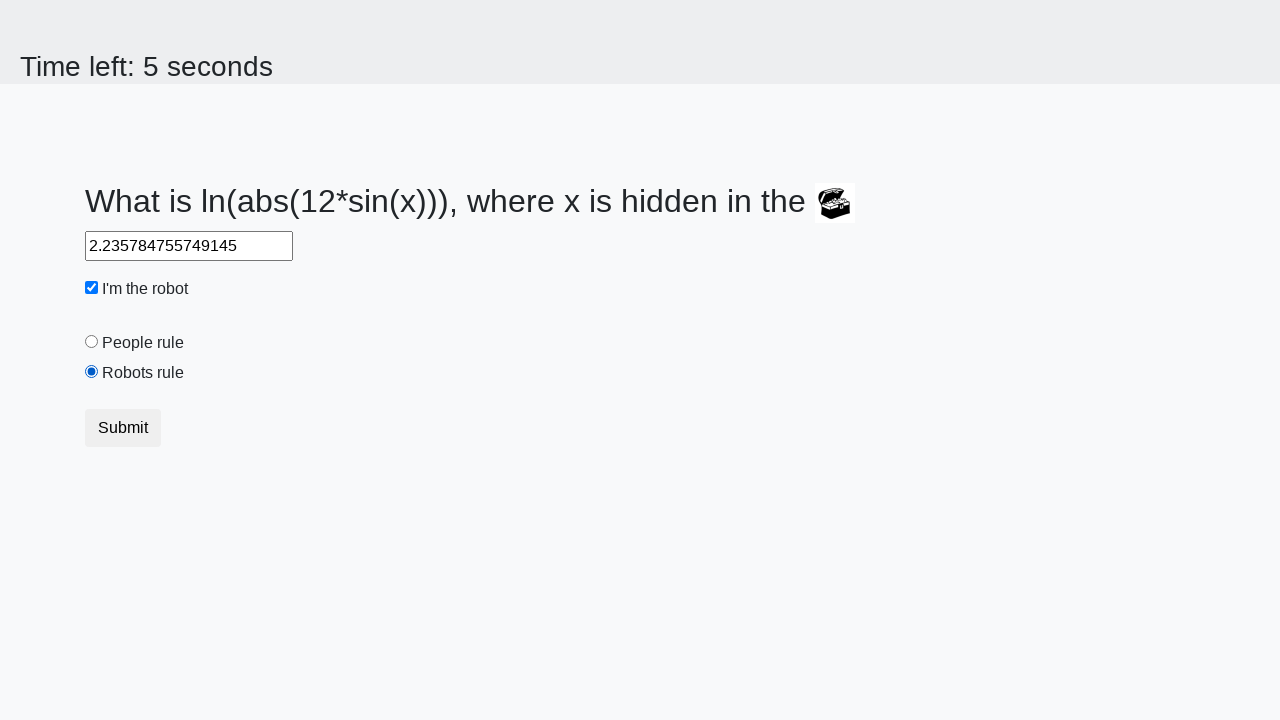

Clicked submit button to submit the form at (123, 428) on .btn-default
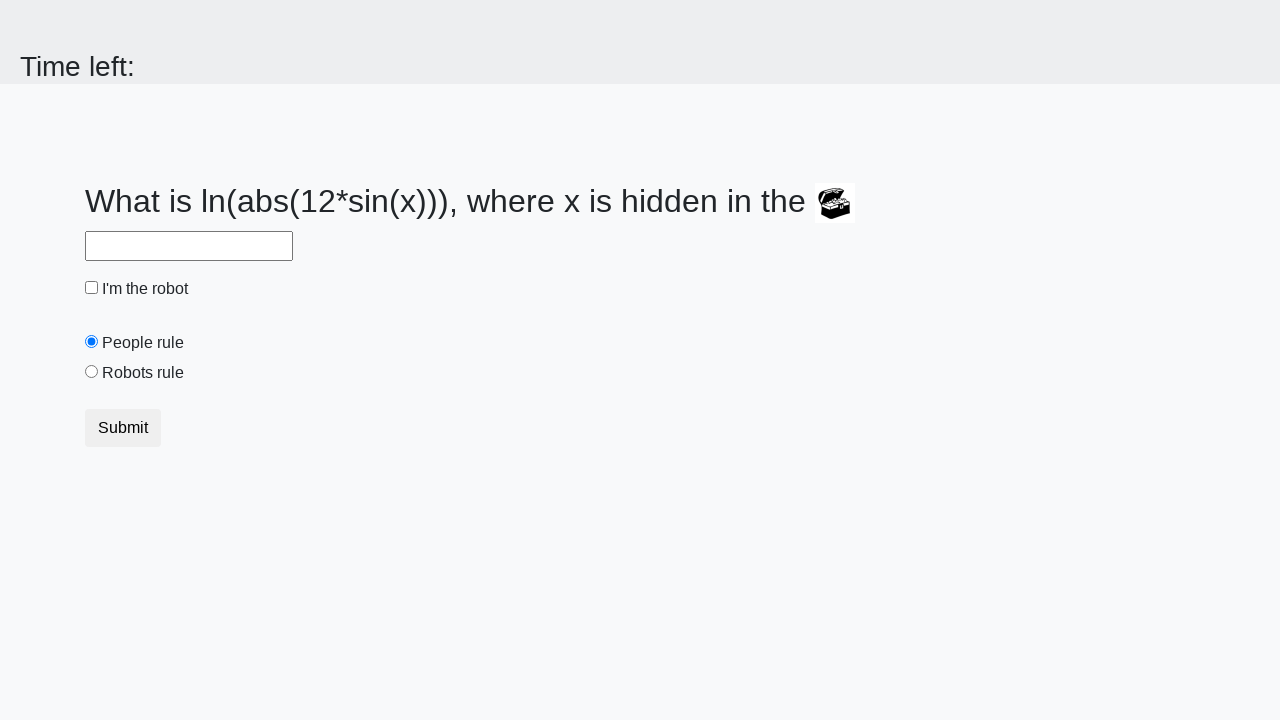

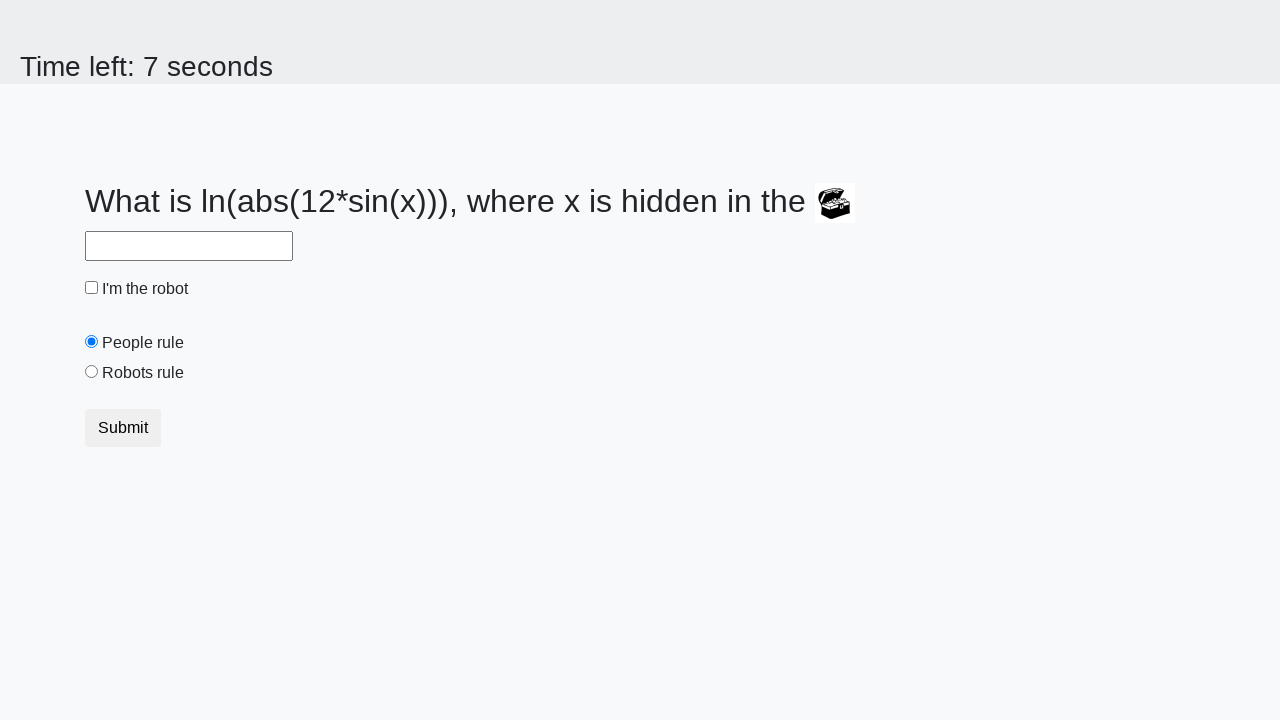